Tests drag functionality by dragging a sample box element 50 pixels diagonally using mouse movements

Starting URL: https://letcode.in/draggable

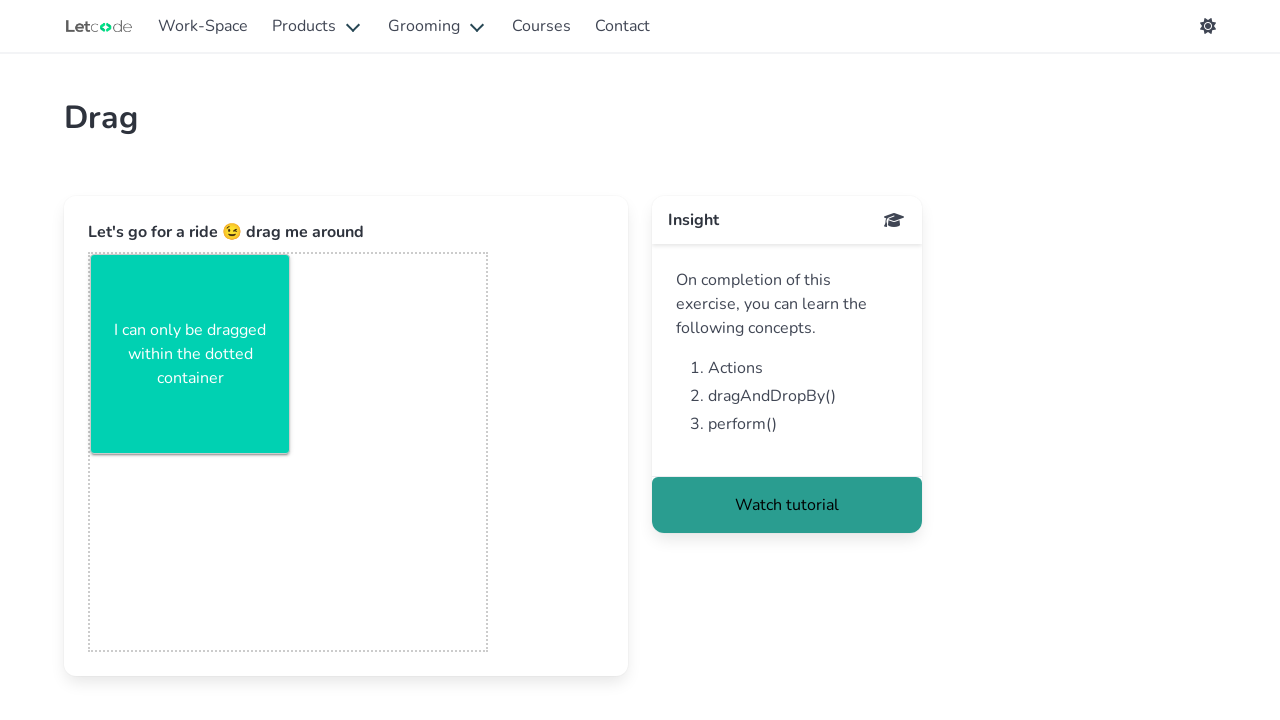

Retrieved bounding box of draggable element #sample-box
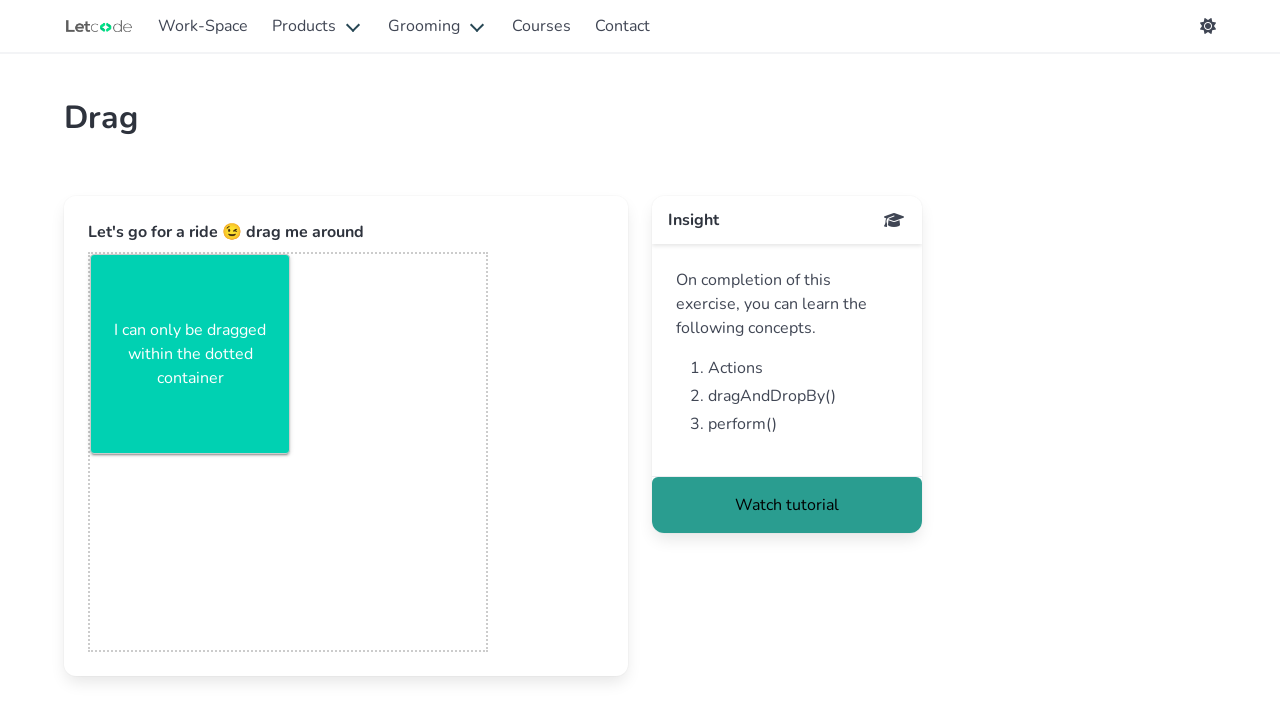

Calculated center coordinates of the draggable element
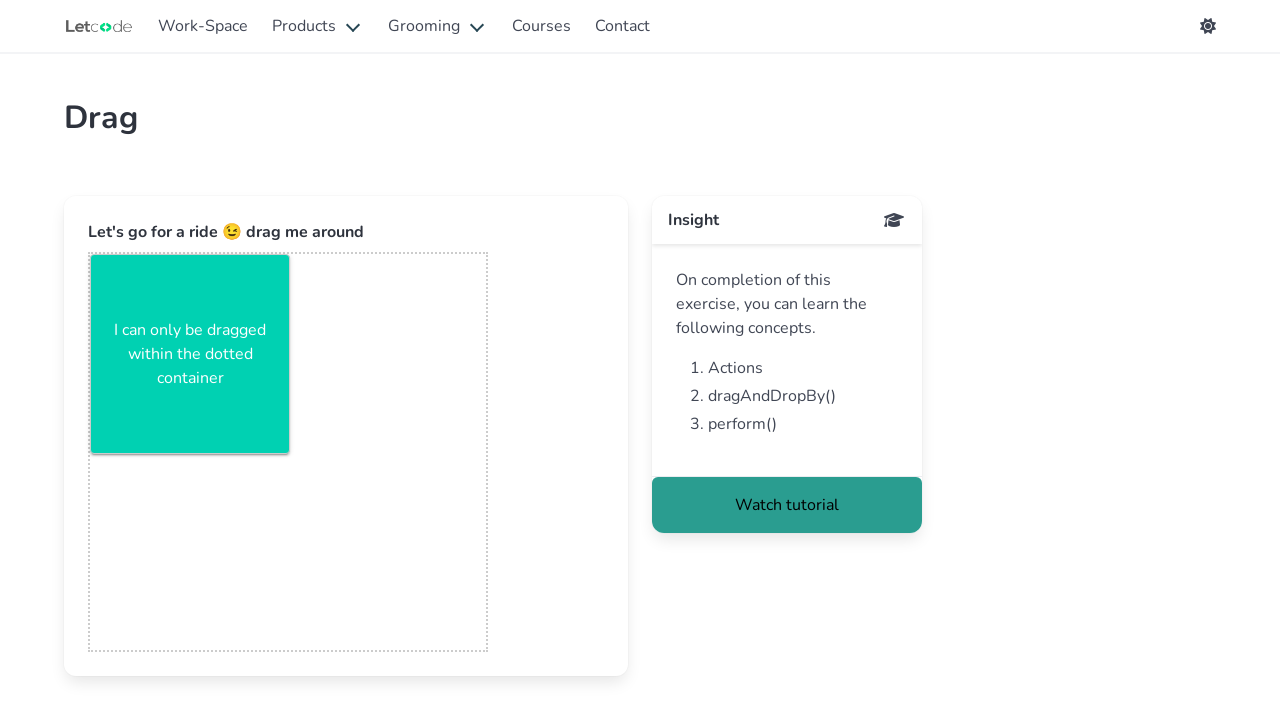

Moved mouse to center of draggable element at (190, 354)
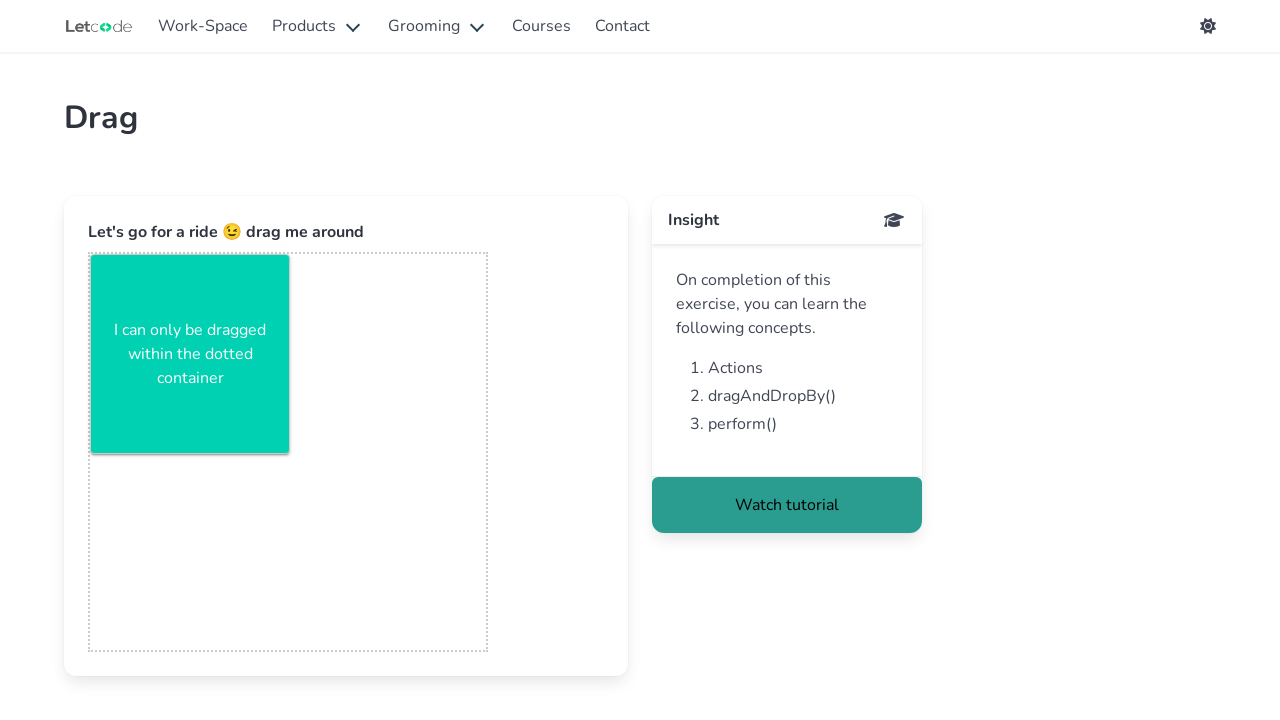

Pressed mouse button down on draggable element at (190, 354)
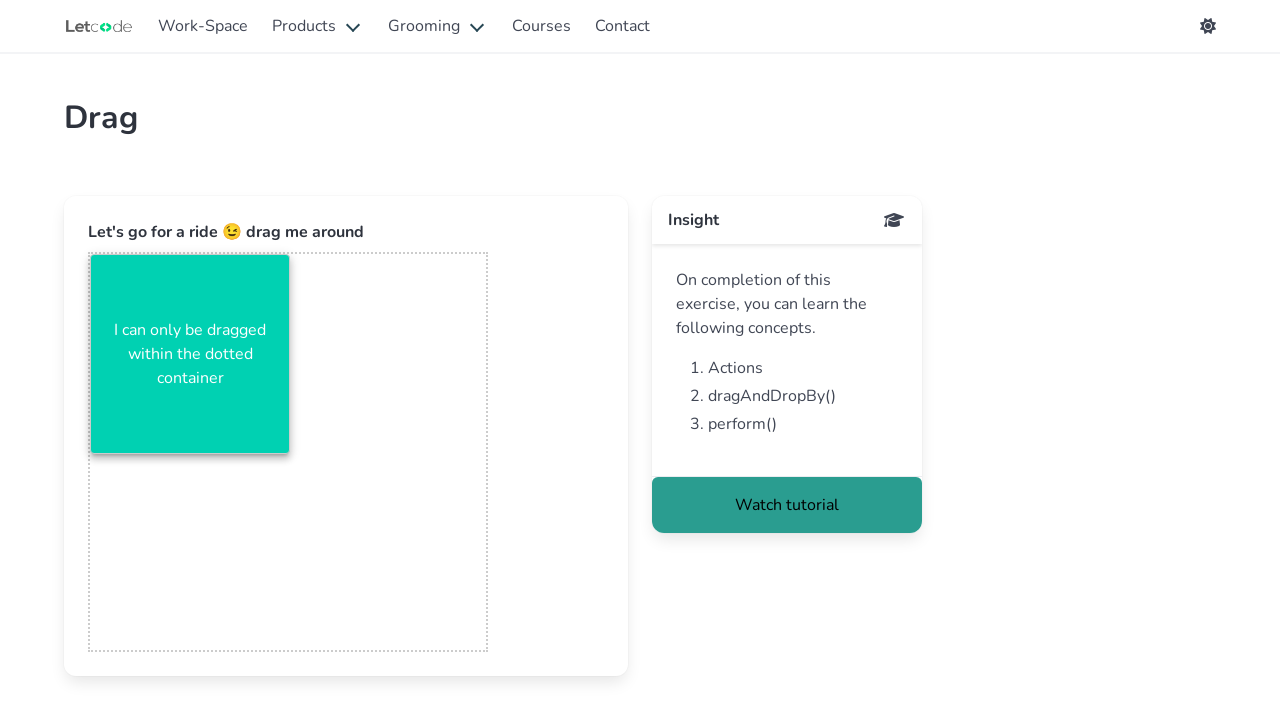

Dragged element 50 pixels diagonally (right and down) with 300 steps at (240, 404)
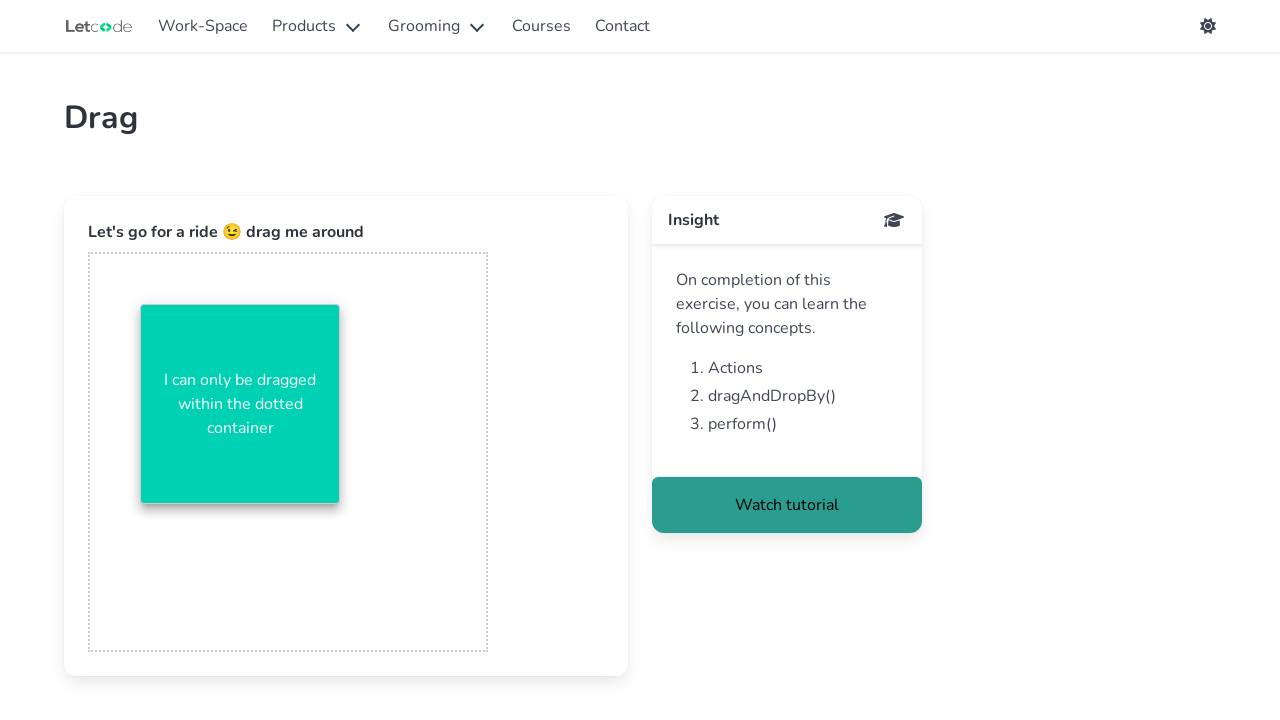

Released mouse button, completing drag operation at (240, 404)
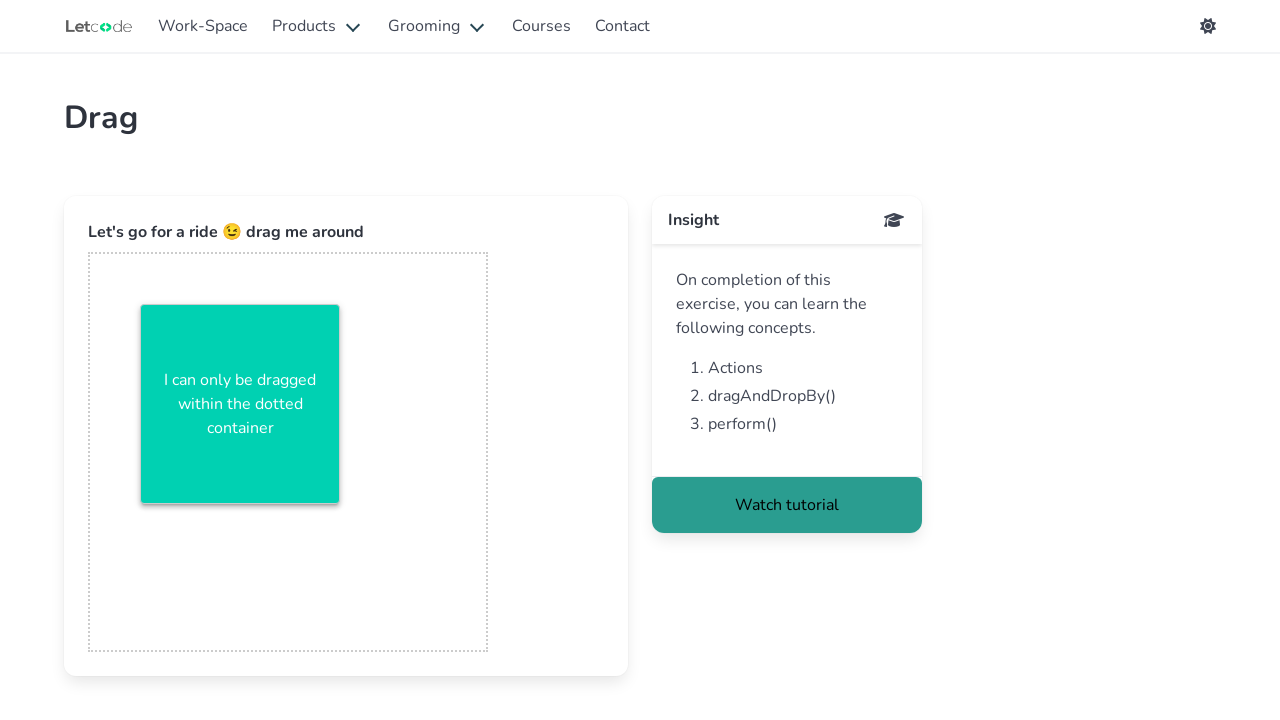

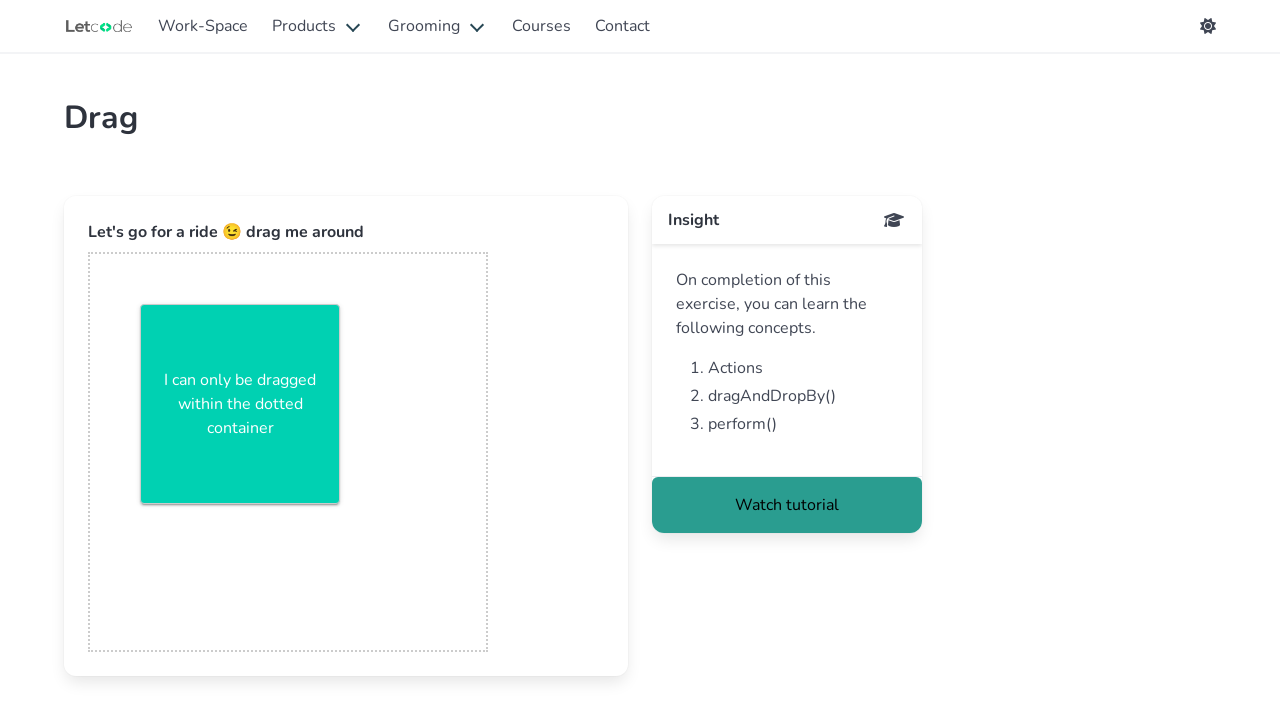